Tests a product offers page by verifying product sorting, searching for specific products across pages, getting product prices, and validating search functionality with keyword filtering

Starting URL: https://rahulshettyacademy.com/seleniumPractise/#/offers

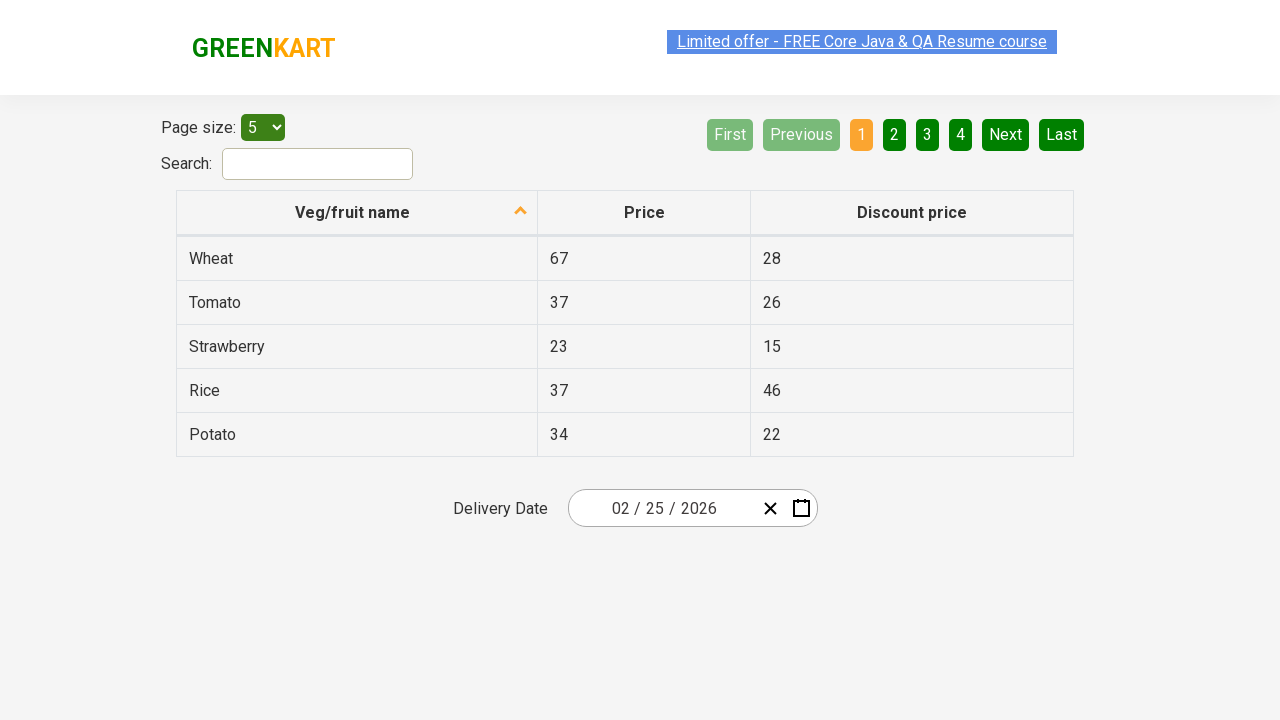

Clicked first column header to sort products at (357, 213) on xpath=//tr//th[1]
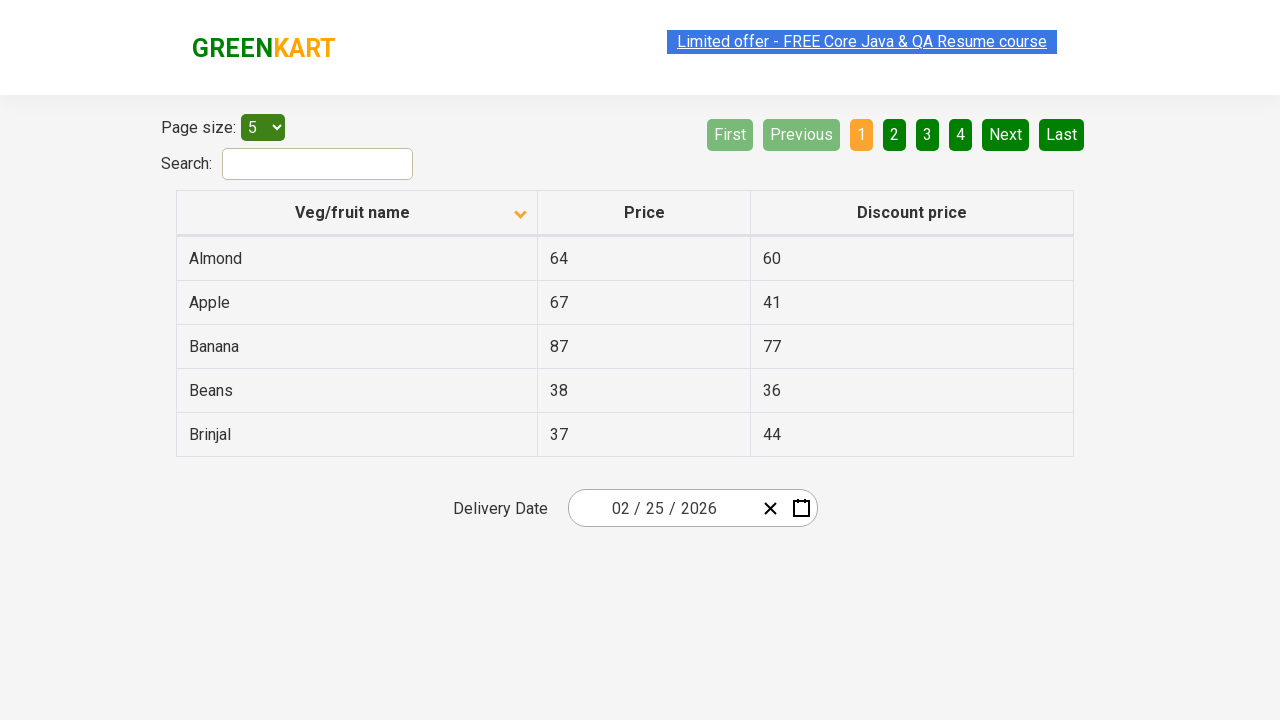

Verified products are sorted and loaded
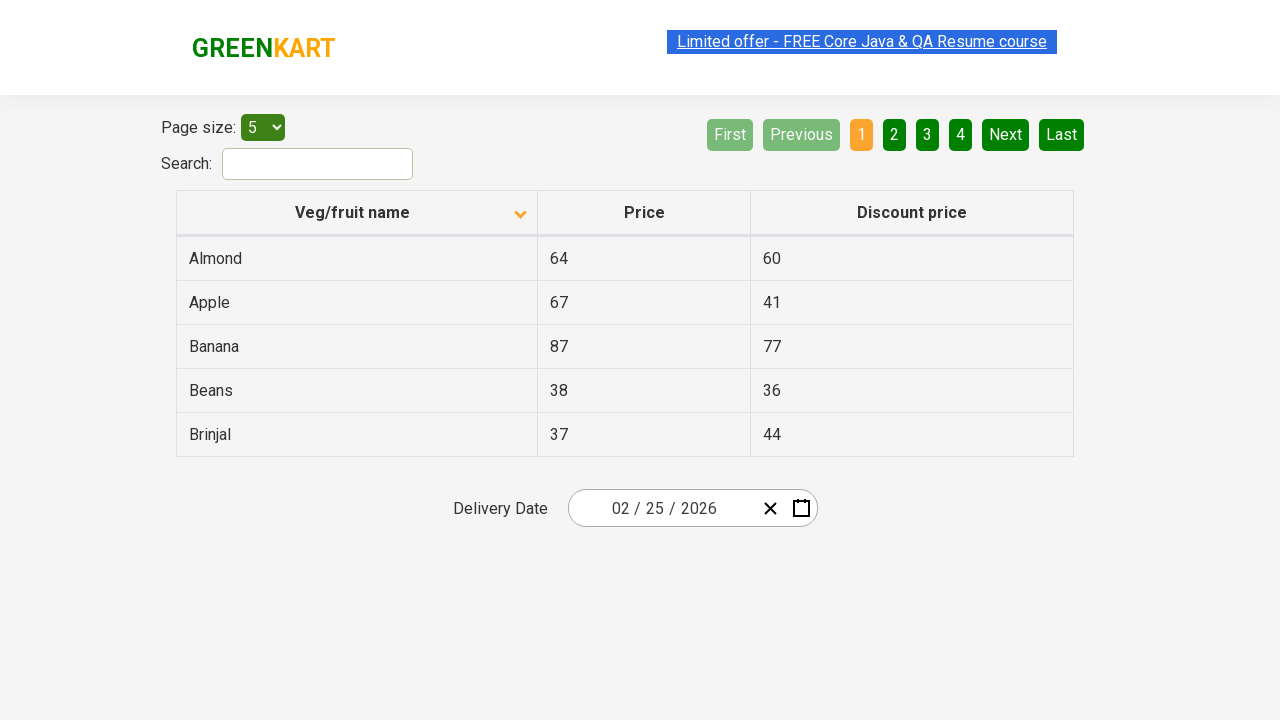

Retrieved product list from current page
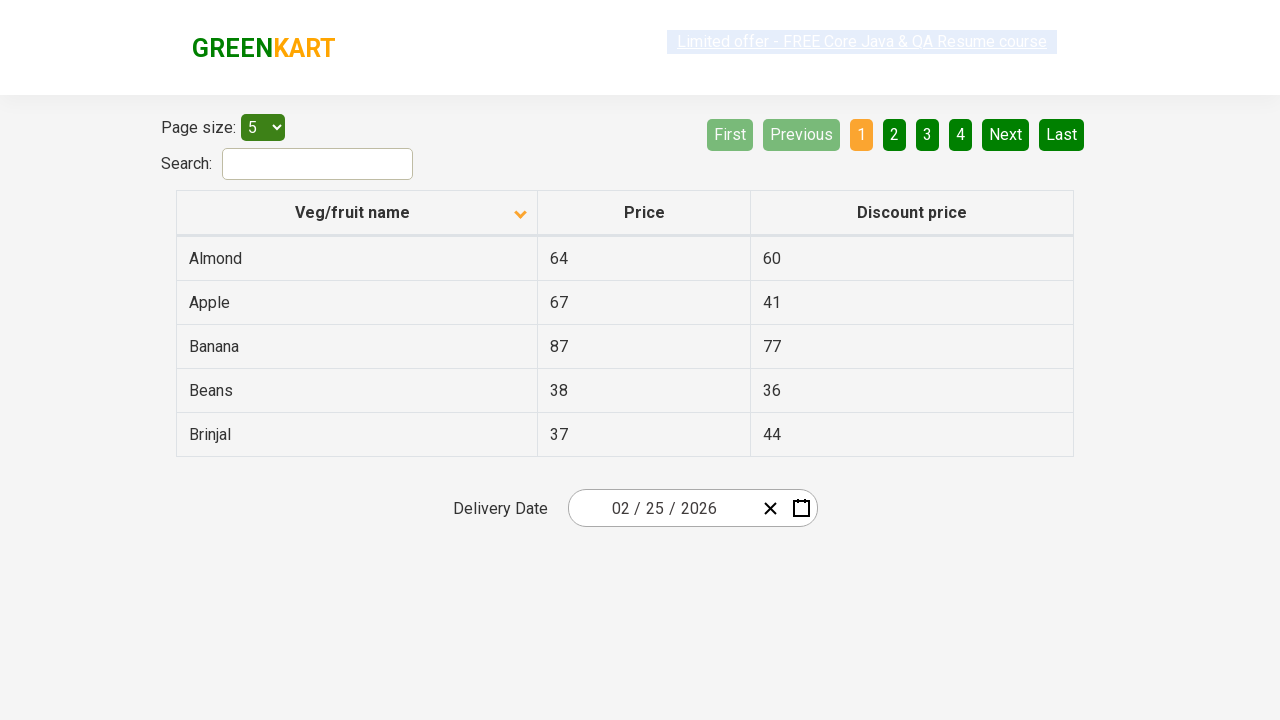

Rice not found on current page, clicked Next to go to next page at (1006, 134) on xpath=//a[@aria-label='Next']
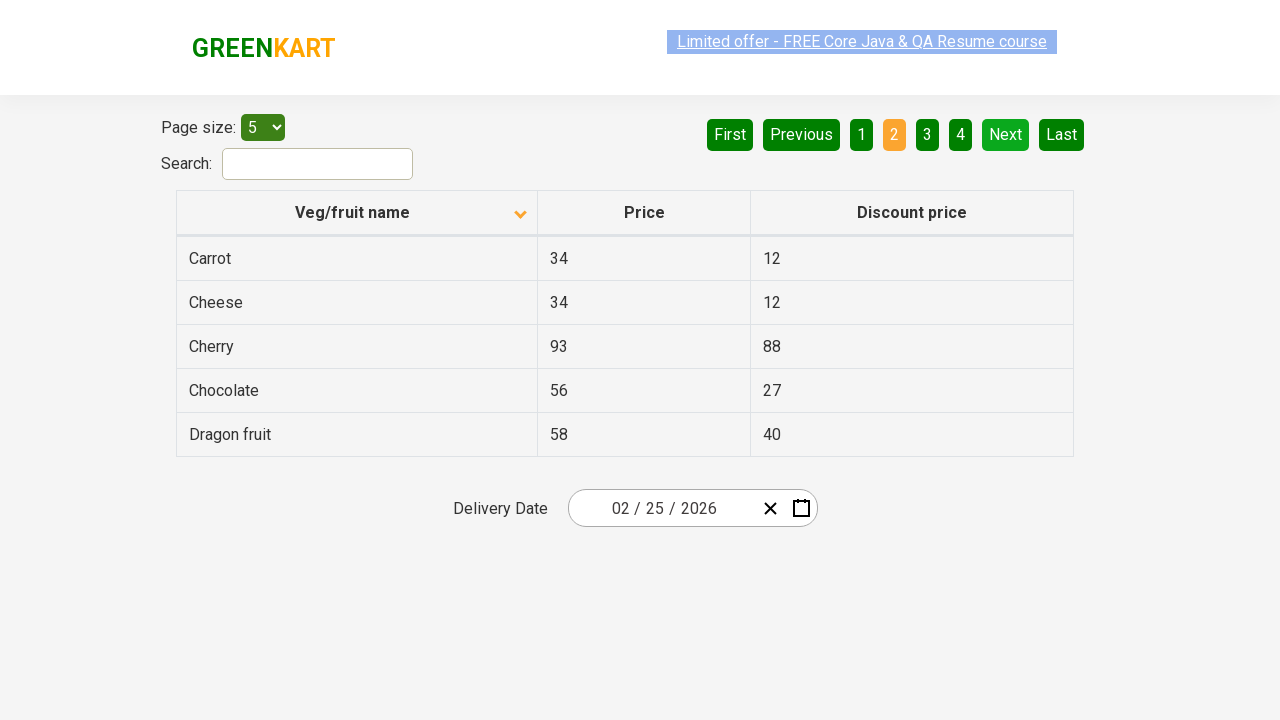

Retrieved product list from current page
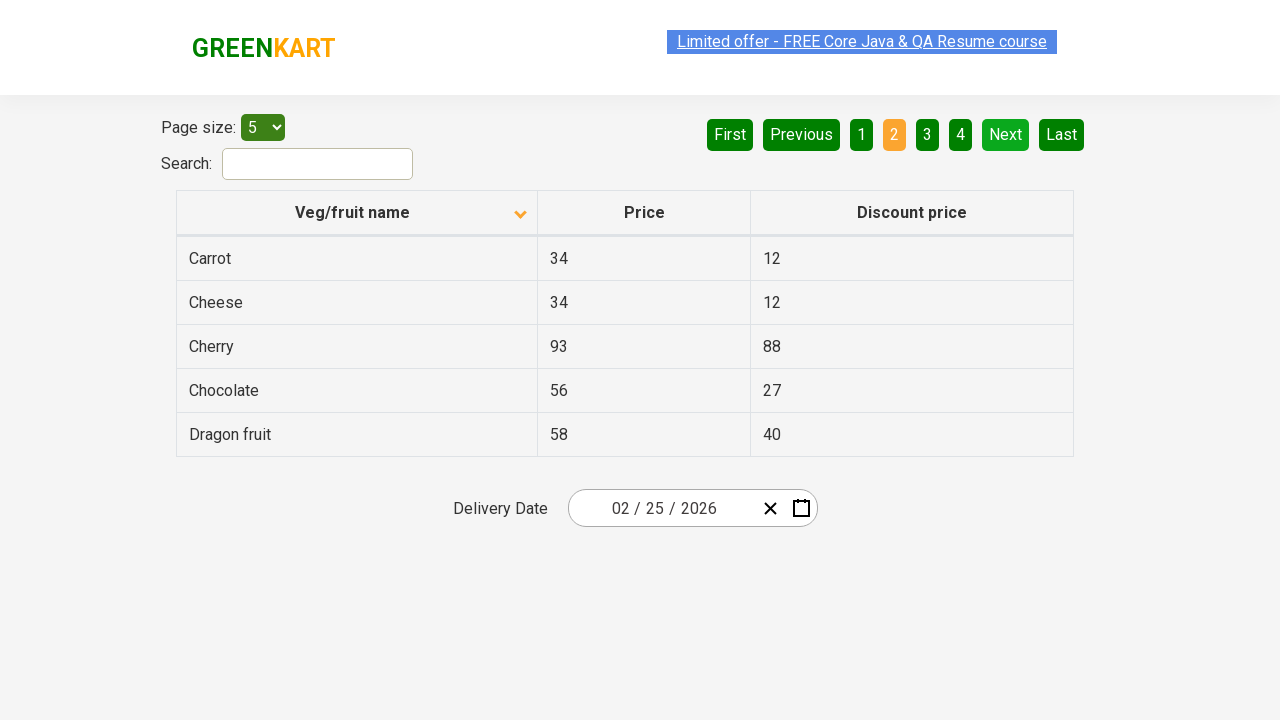

Rice not found on current page, clicked Next to go to next page at (1006, 134) on xpath=//a[@aria-label='Next']
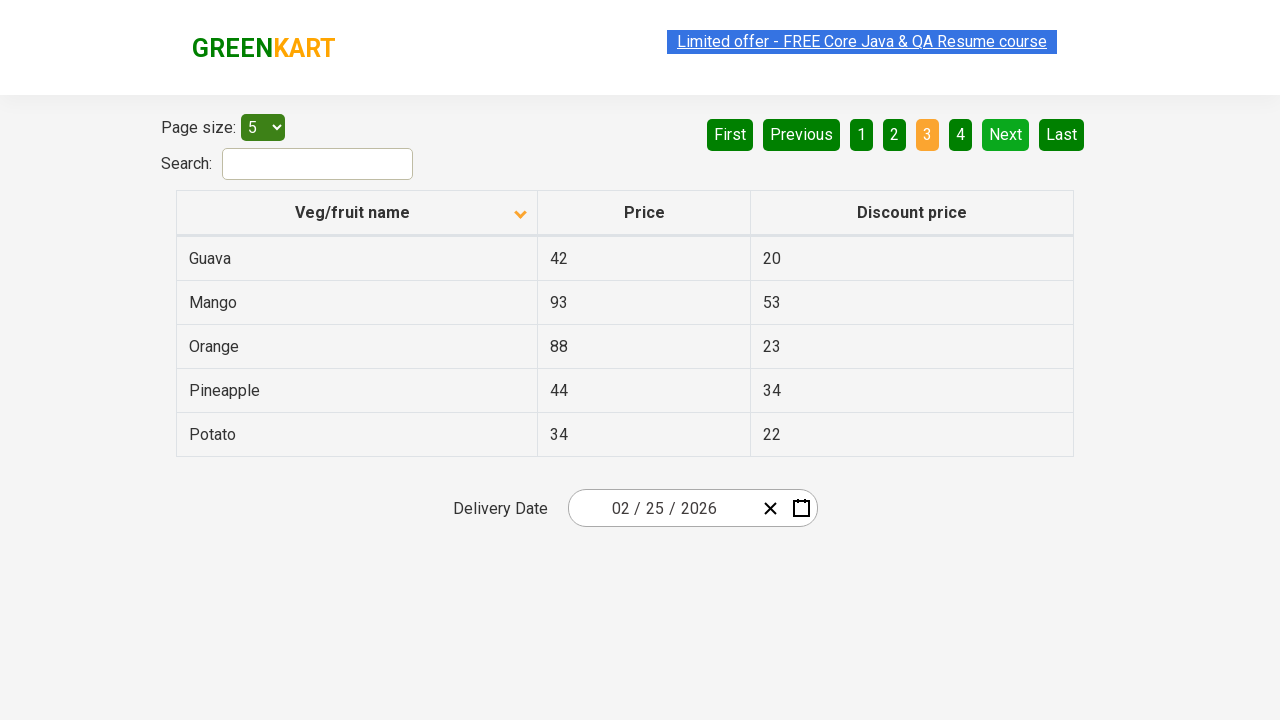

Retrieved product list from current page
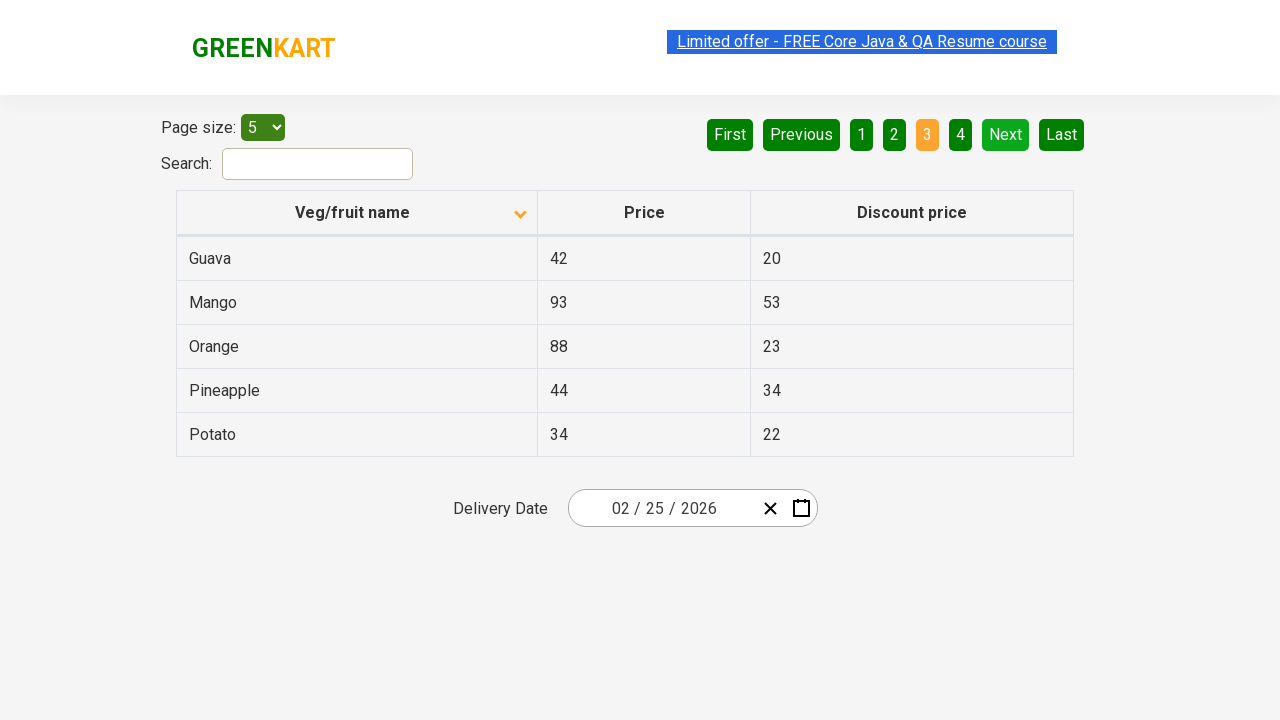

Rice not found on current page, clicked Next to go to next page at (1006, 134) on xpath=//a[@aria-label='Next']
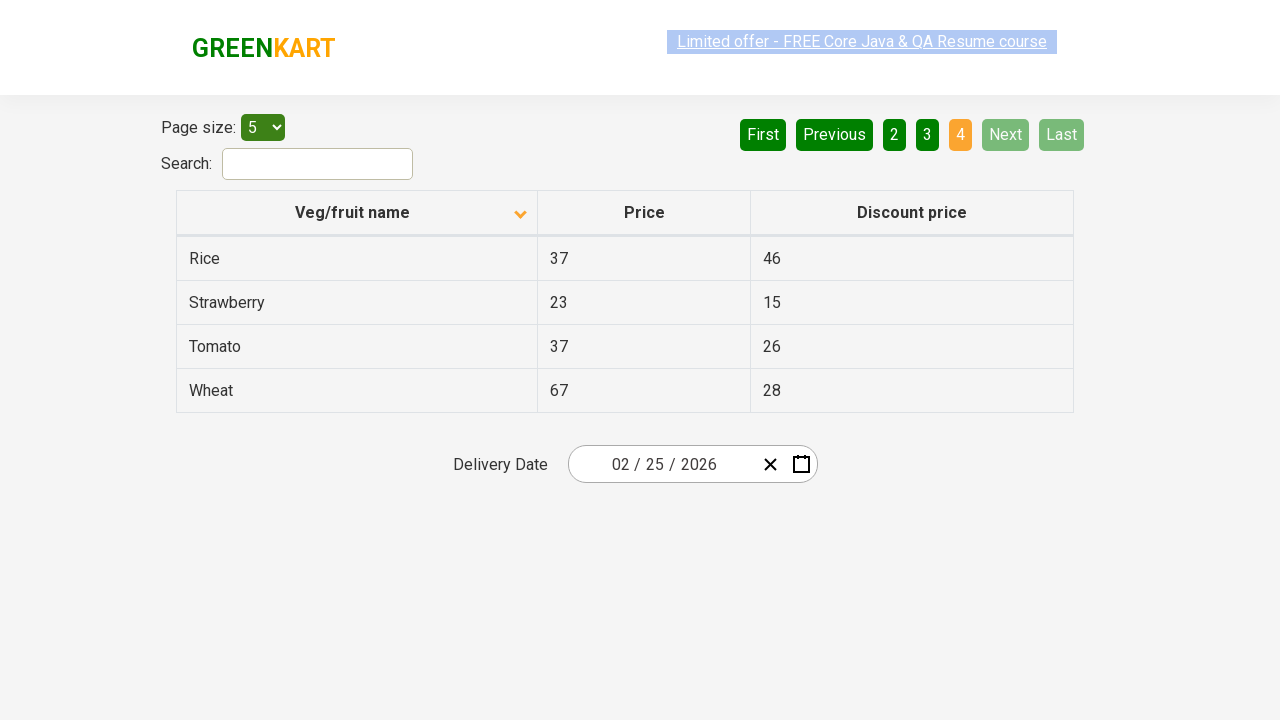

Retrieved product list from current page
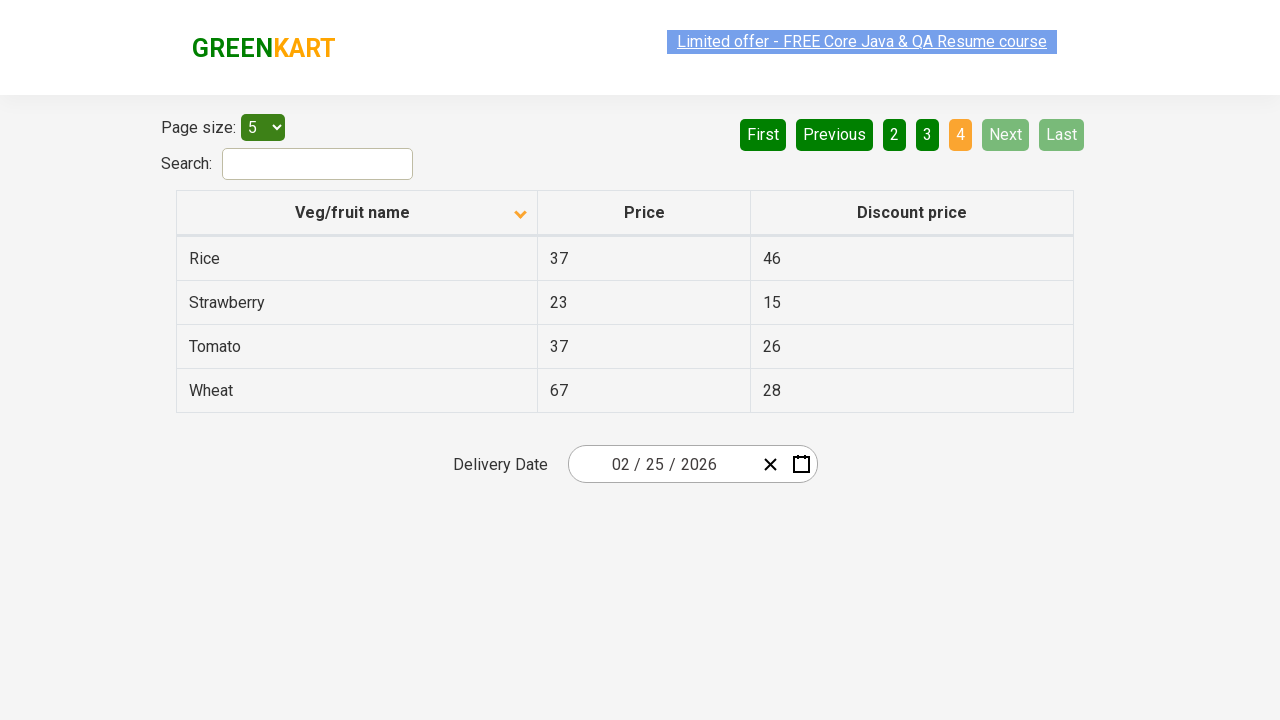

Found 'Rice' product and located its price element
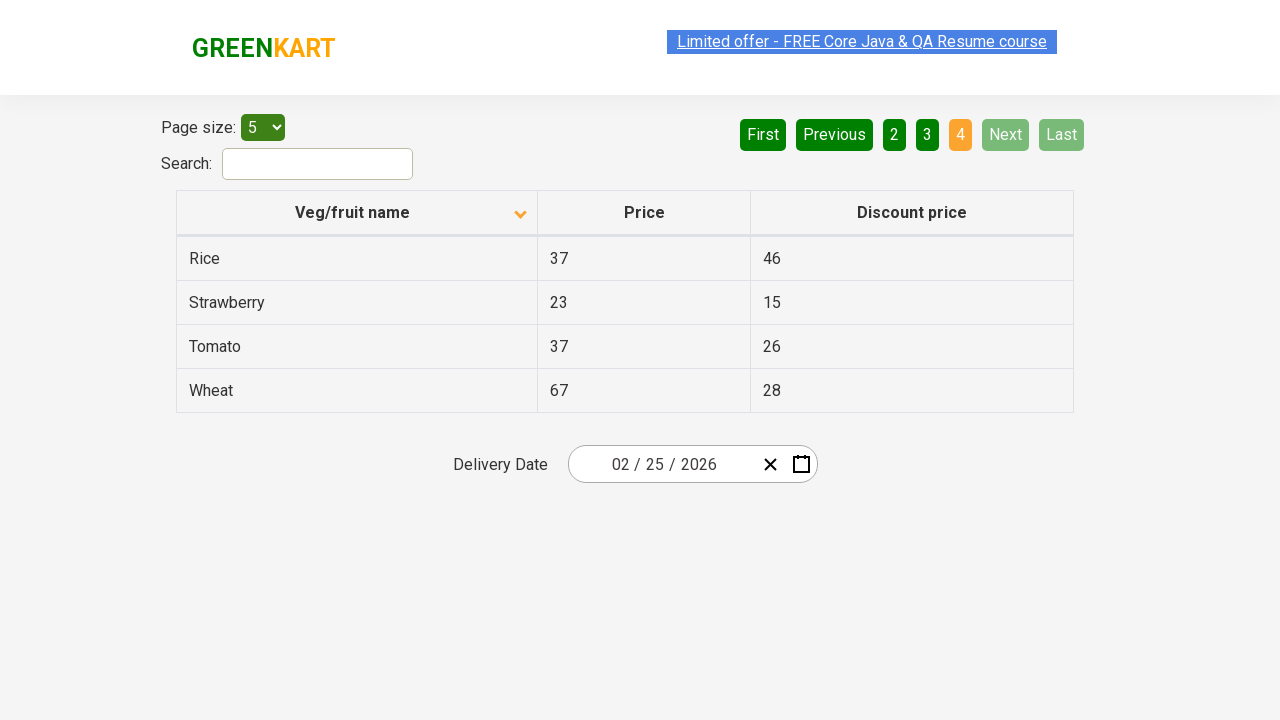

Retrieved price of Rice product
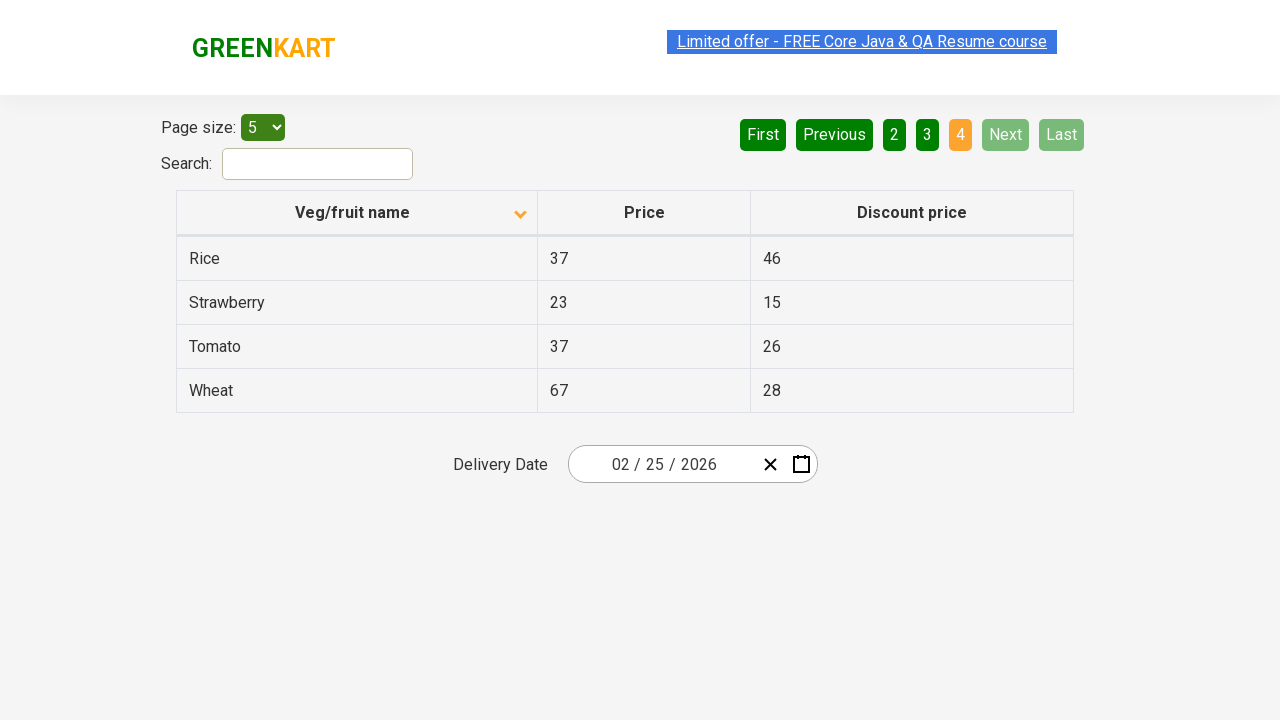

Filled search field with keyword 'che' on #search-field
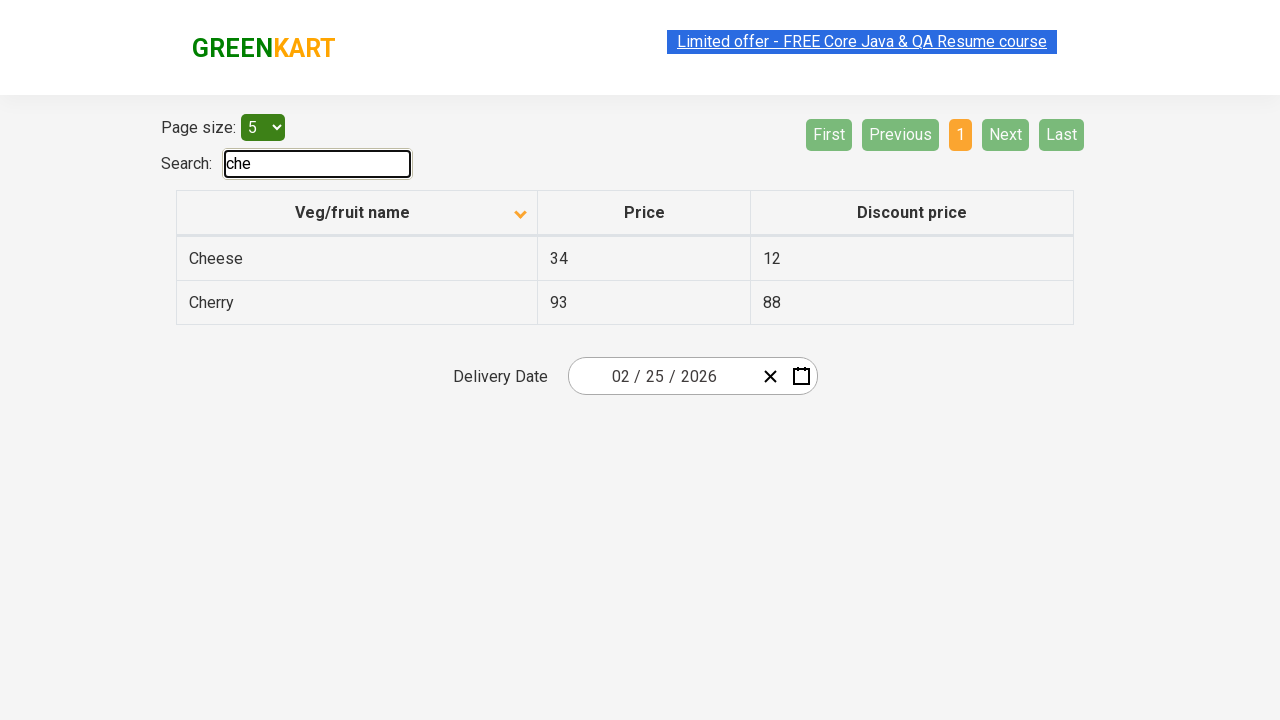

Search results loaded for keyword 'che'
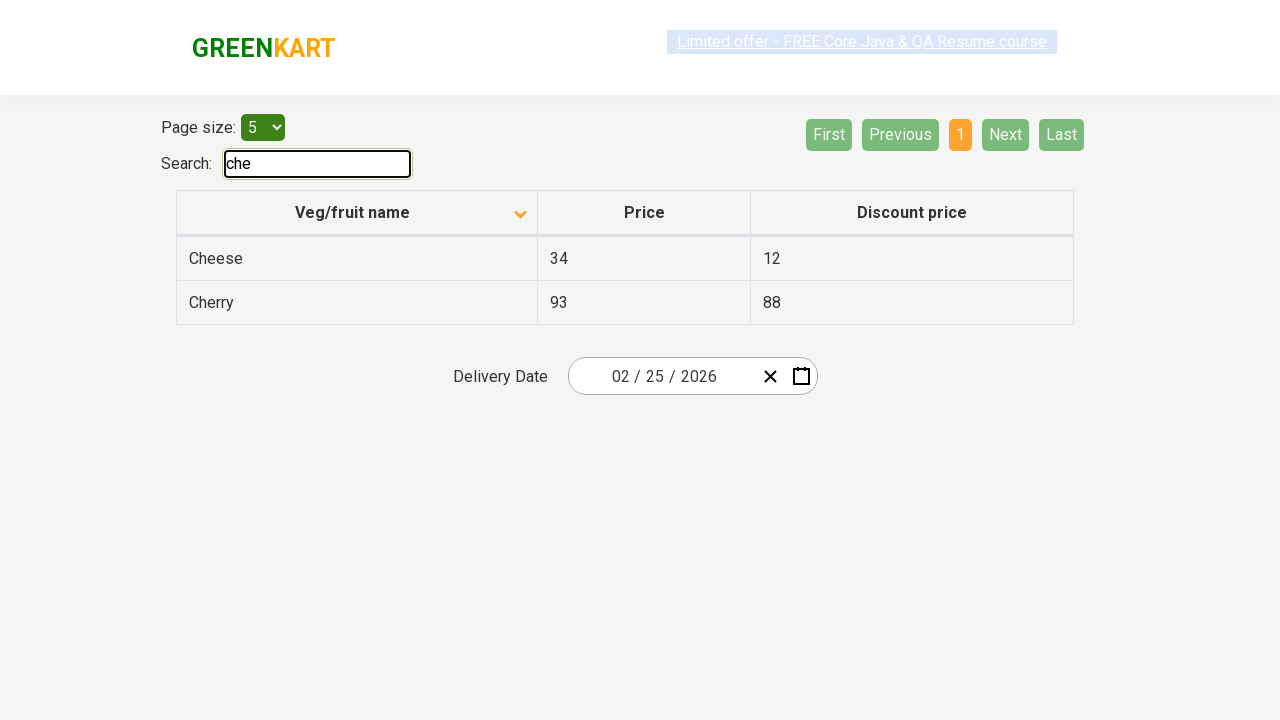

Cleared search field on #search-field
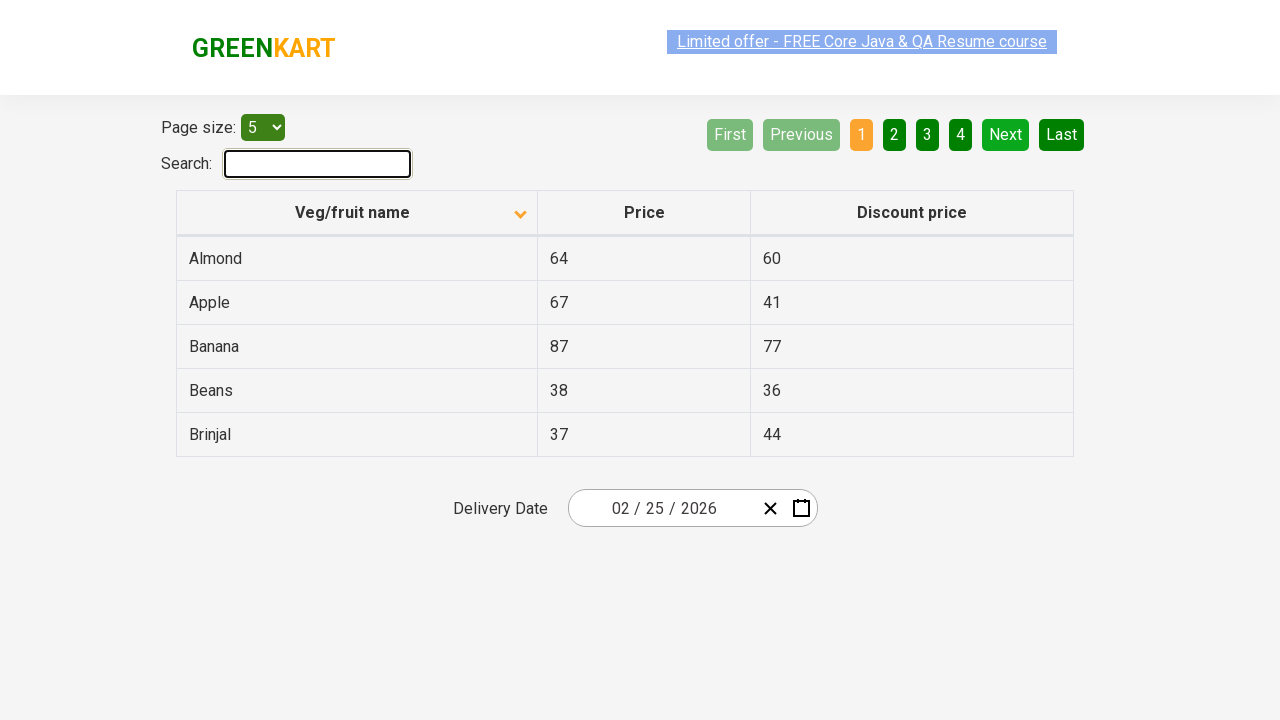

Filled search field with keyword 'che' again on #search-field
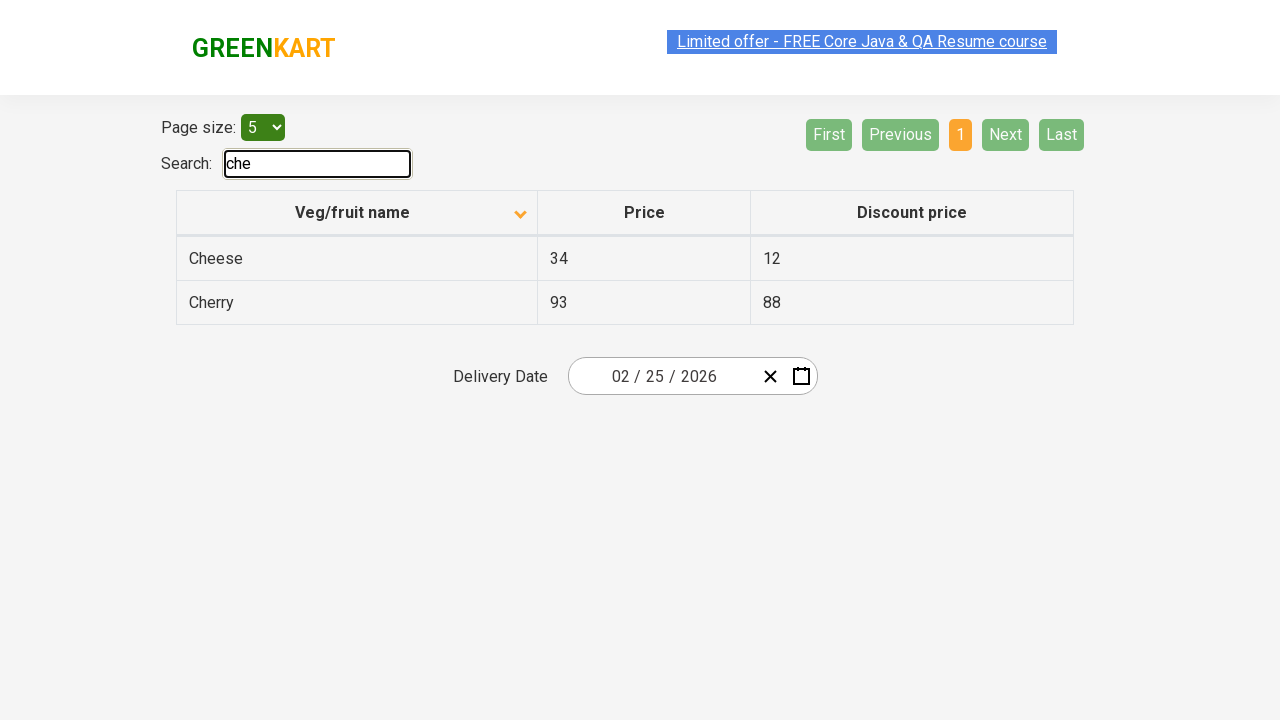

Search results loaded again for keyword 'che'
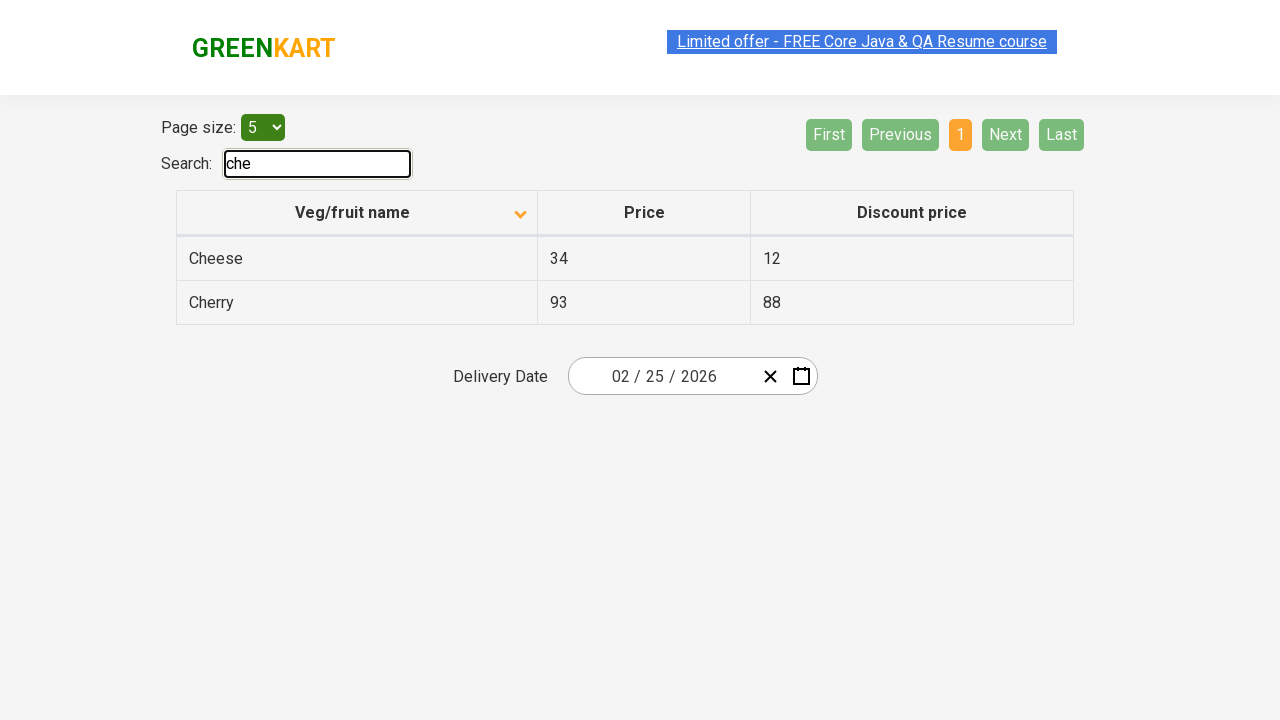

Cleared search field again on #search-field
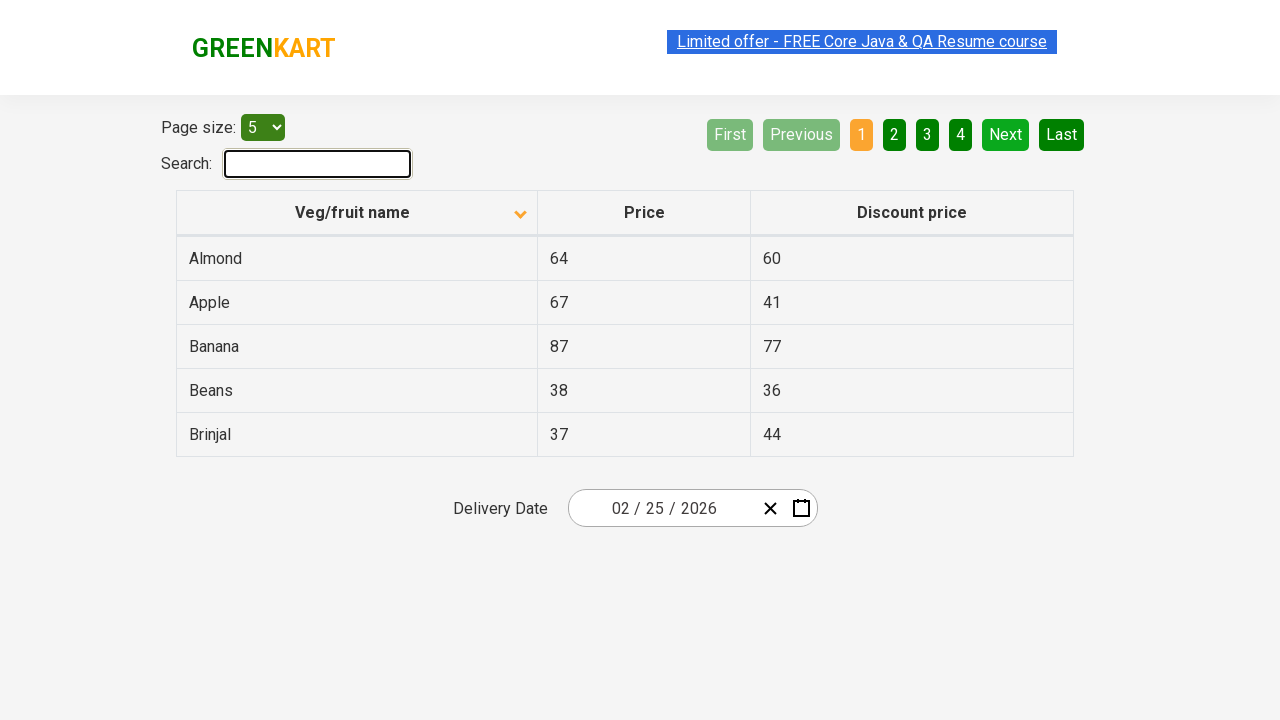

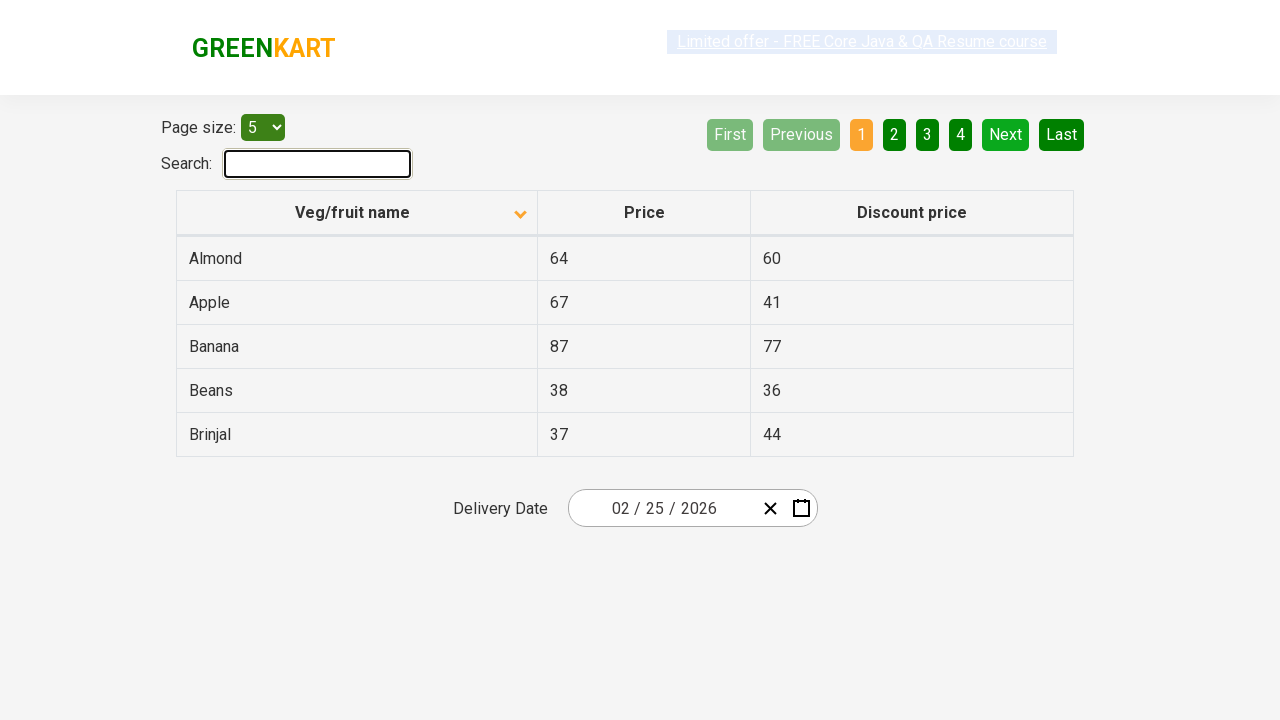